Tests registration form by filling three required input fields with text and submitting the form, then verifying a success message appears

Starting URL: http://suninjuly.github.io/registration1.html

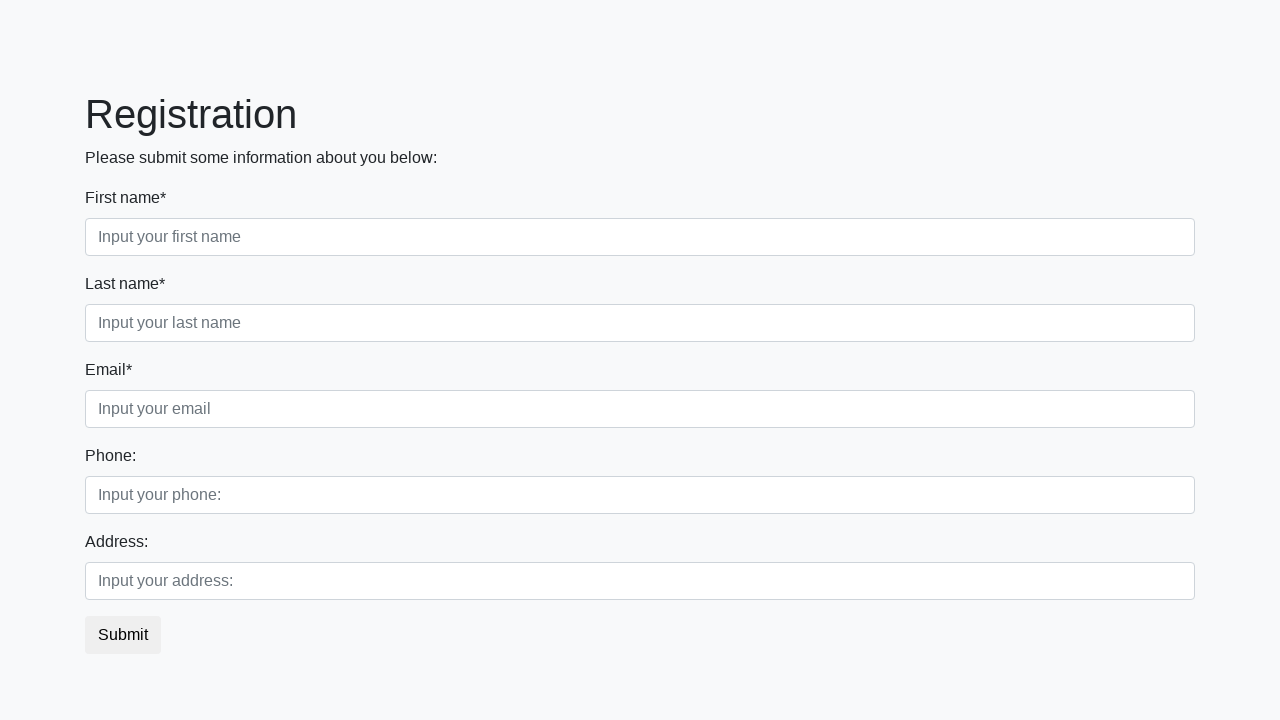

Filled first required input field with 'John' on input.first[required]
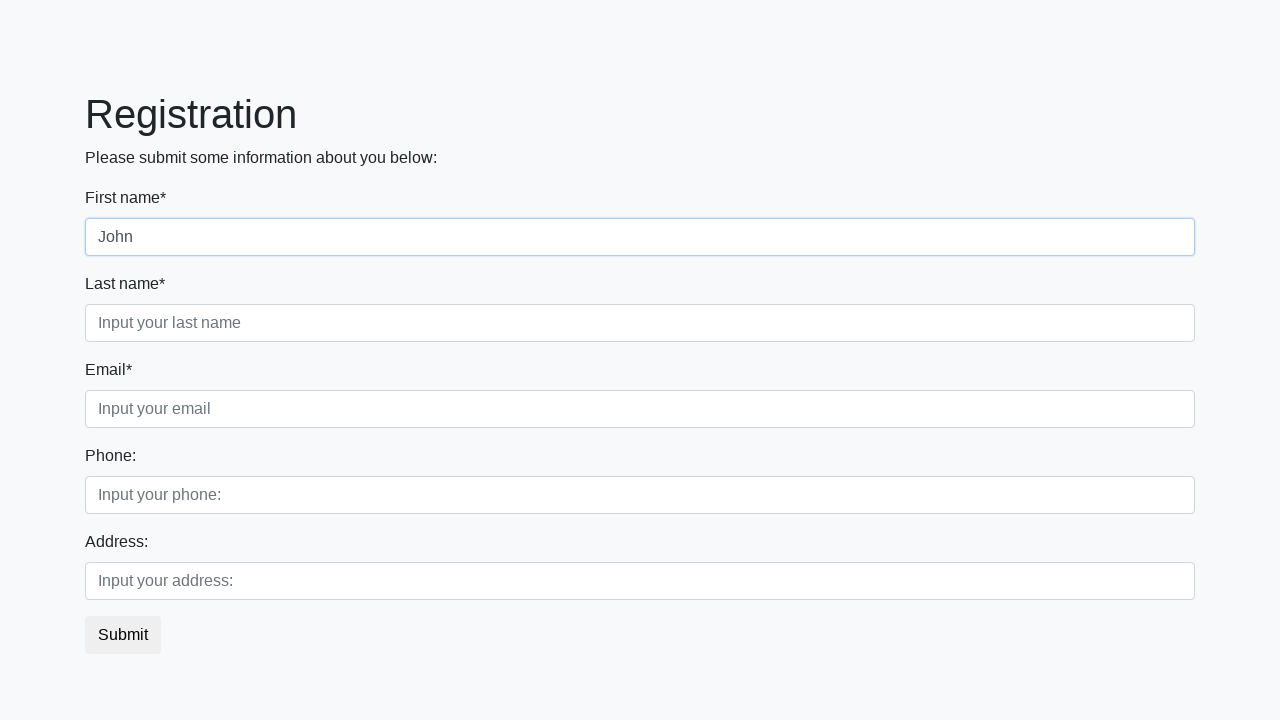

Filled second required input field with 'Doe' on input.second[required]
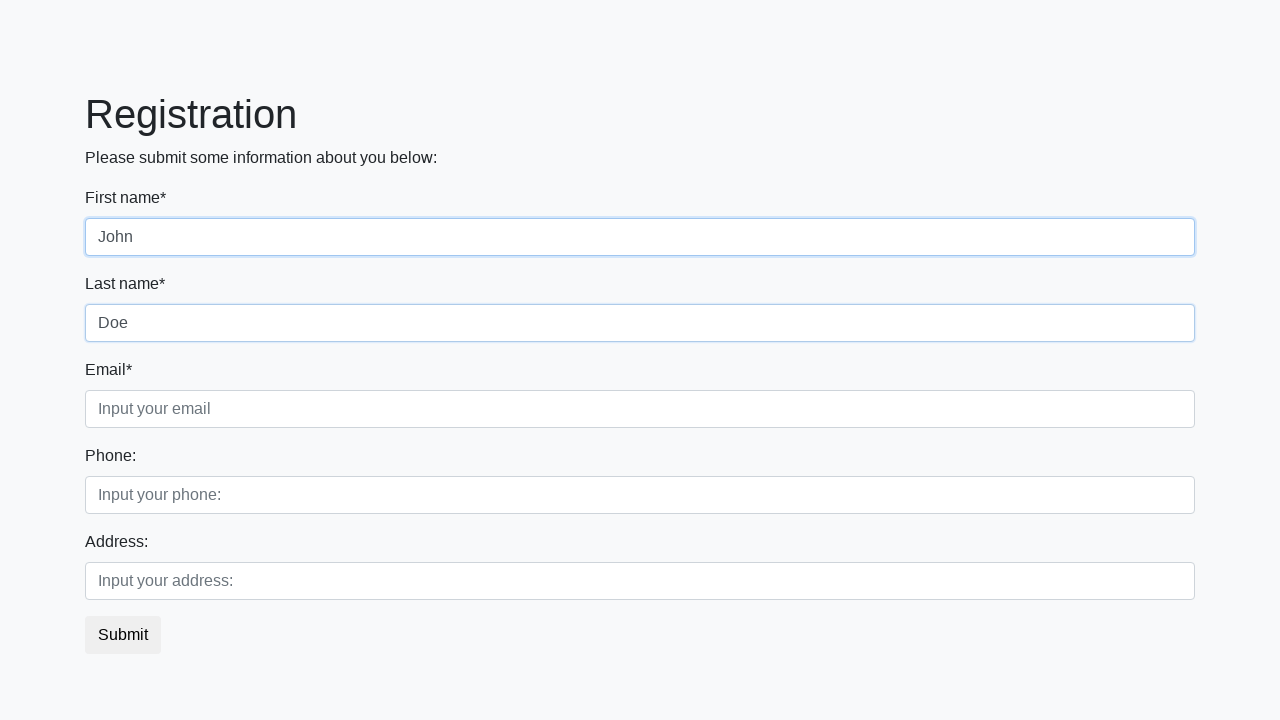

Filled third required input field with 'test@example.com' on input.third[required]
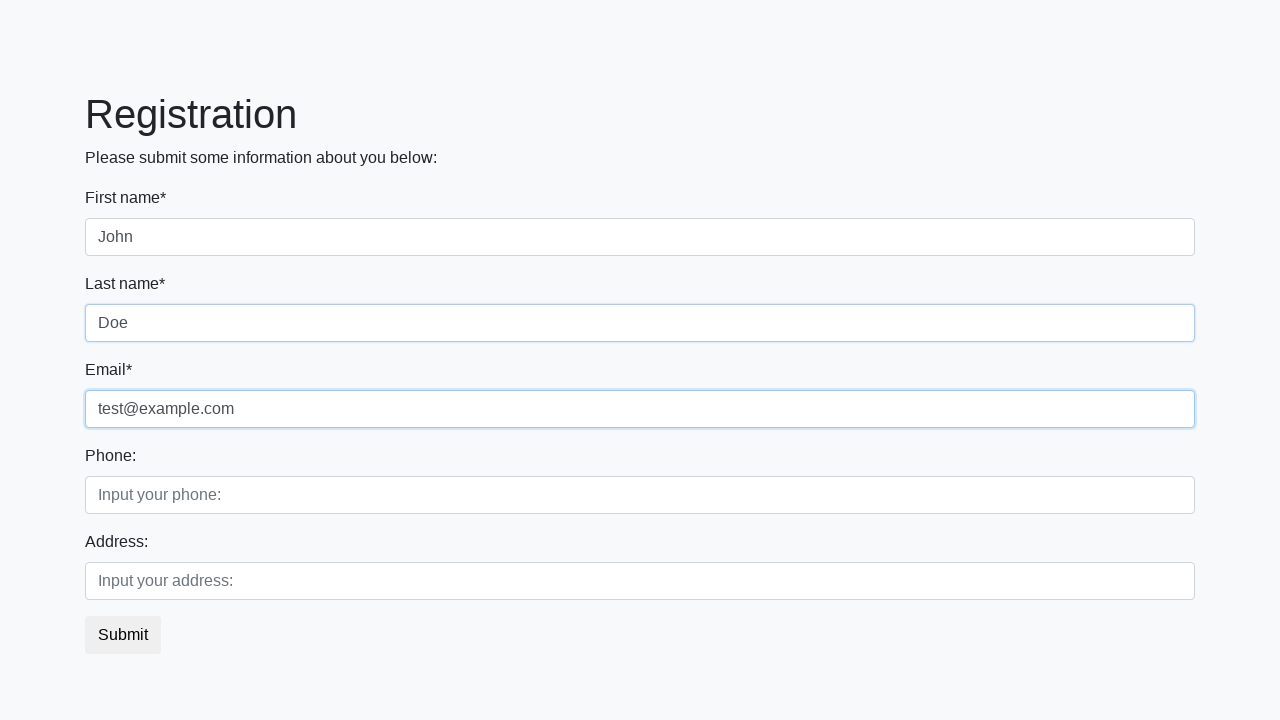

Clicked submit button to submit registration form at (123, 635) on button.btn
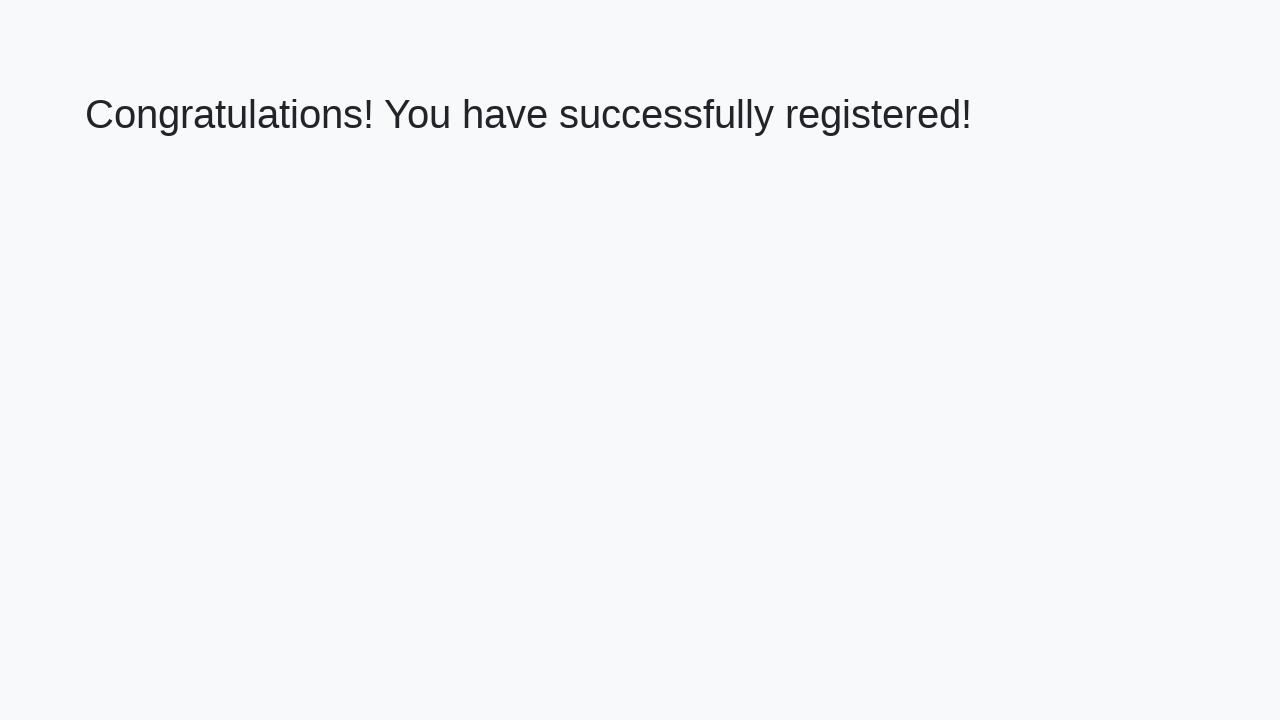

Success message appeared on page
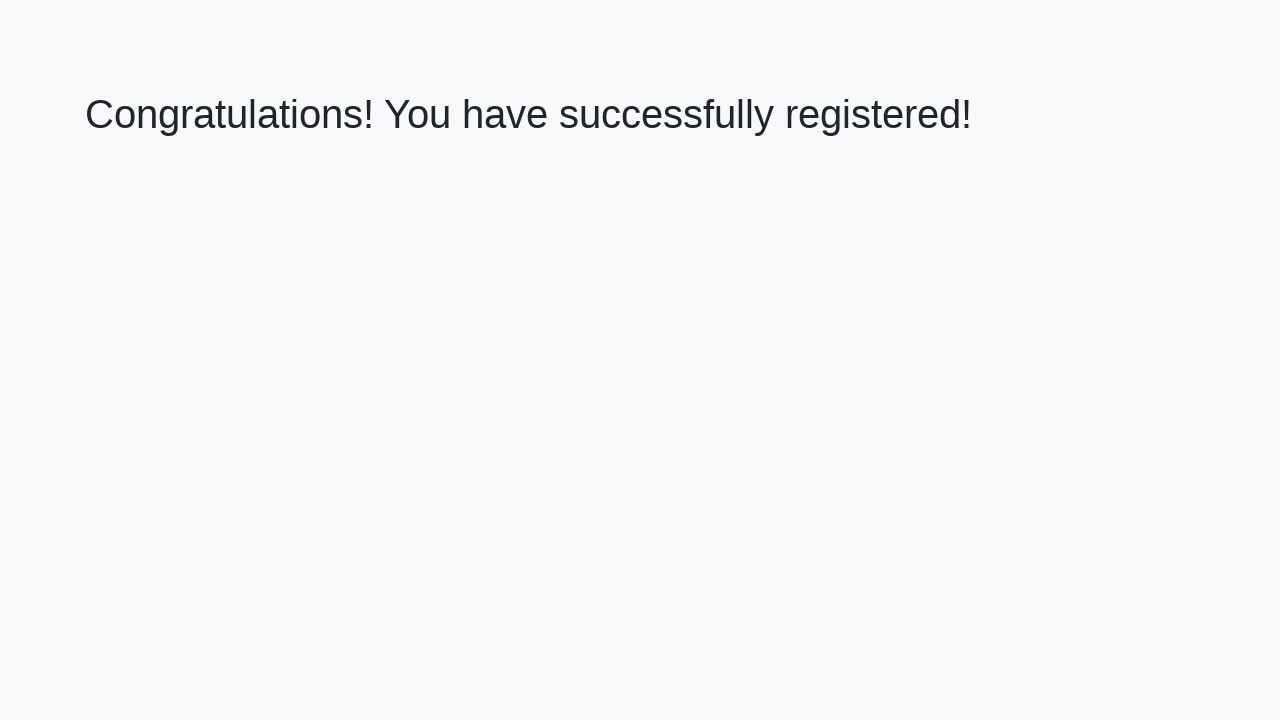

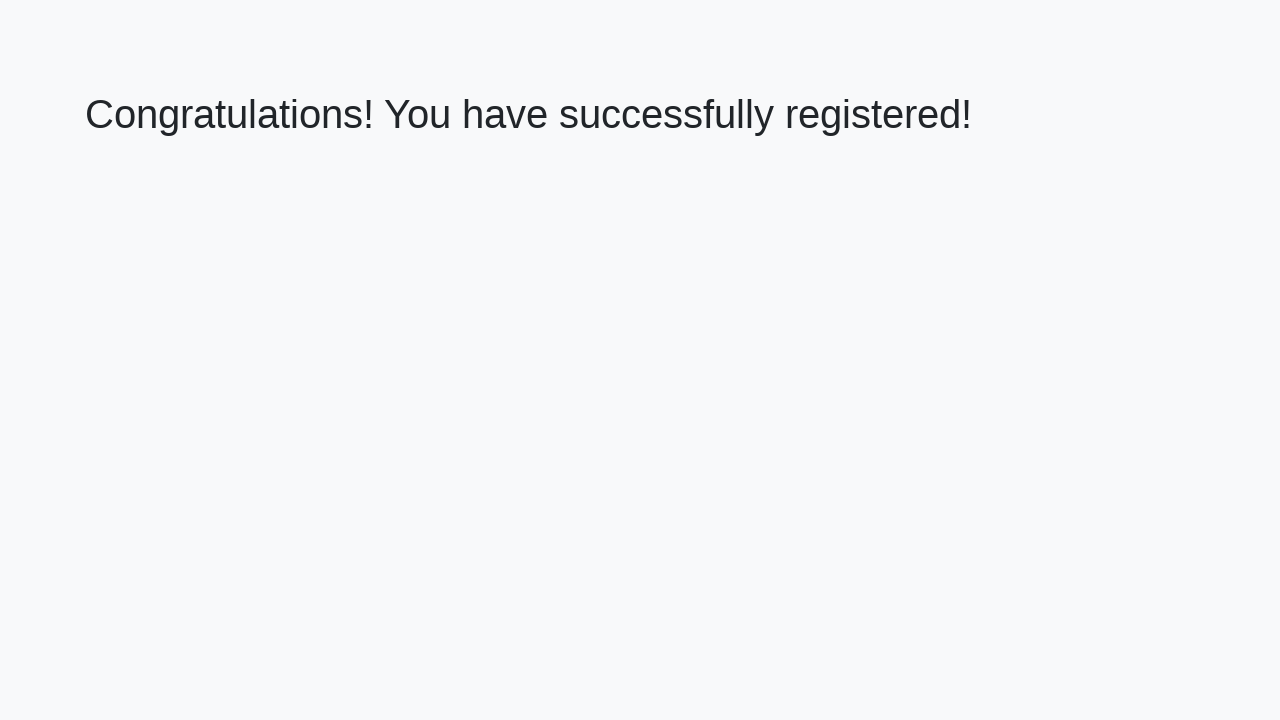